Tests hover functionality on the Hepsiburada website by hovering over the "Moda" (Fashion) menu item in the navigation

Starting URL: https://www.hepsiburada.com/

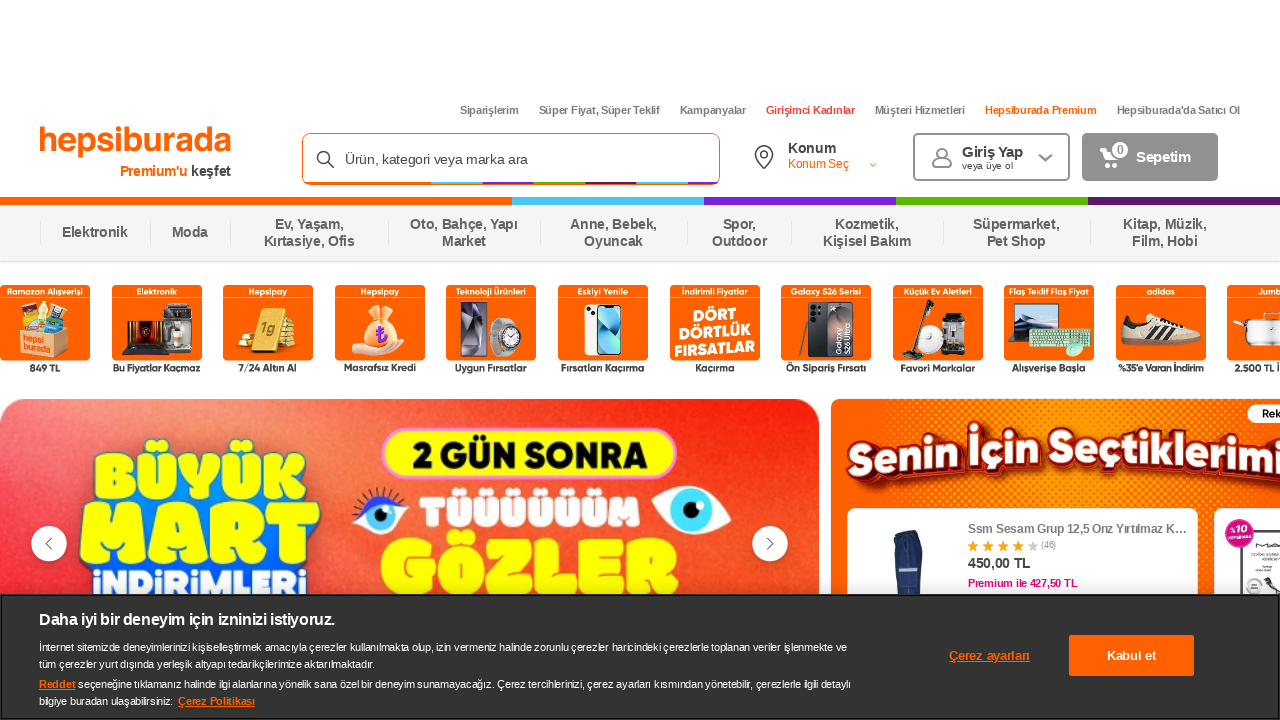

Navigated to Hepsiburada homepage
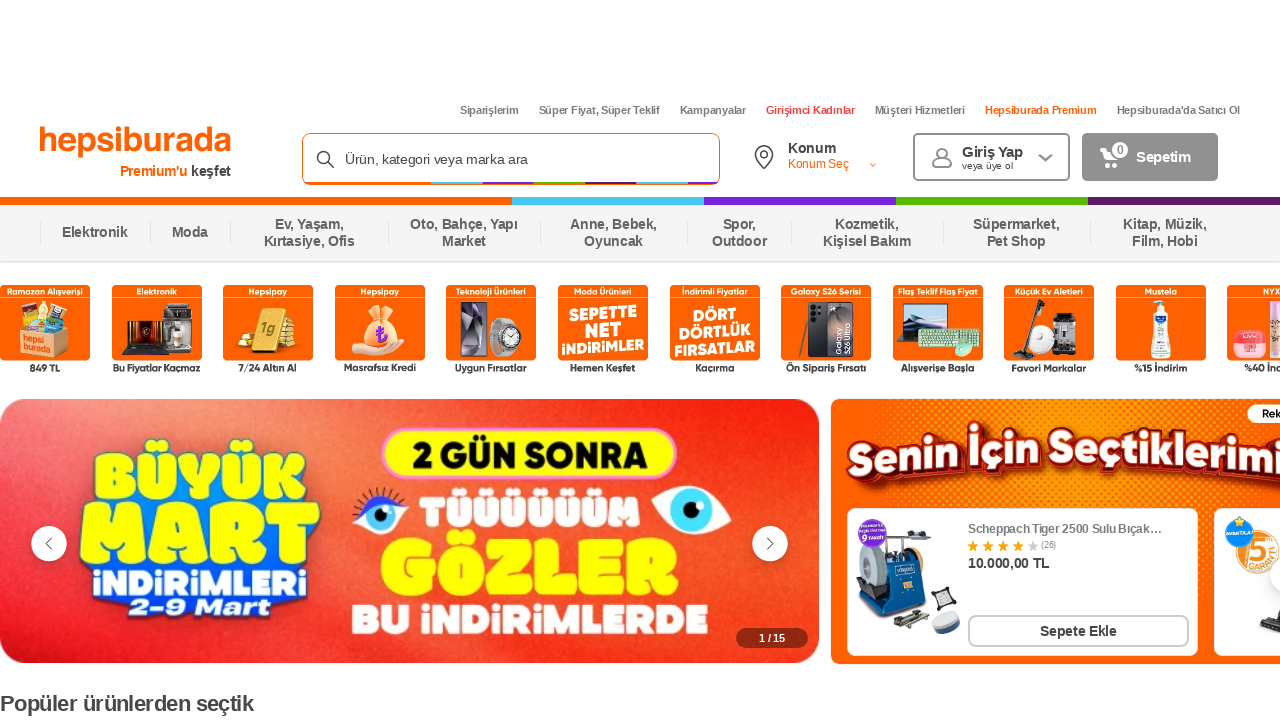

Hovered over the 'Moda' (Fashion) menu item in navigation at (190, 233) on xpath=//span[text()='Moda']
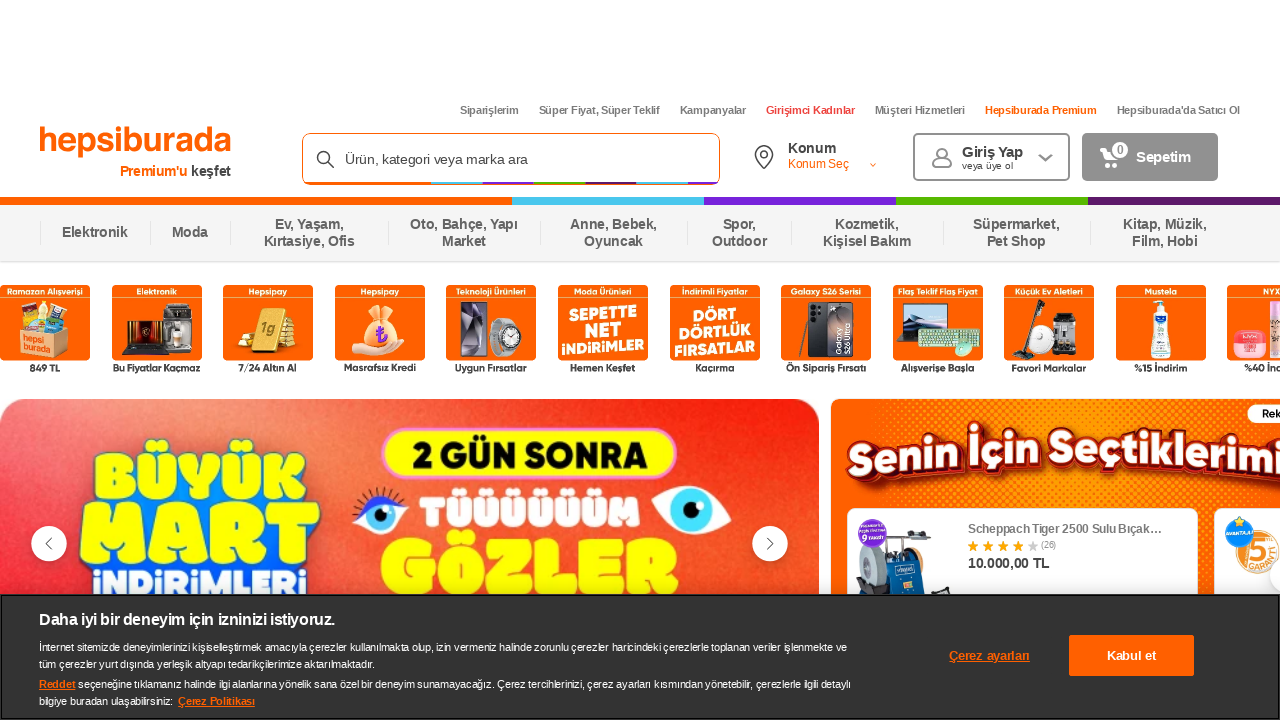

Waited 1 second to observe the hover dropdown effect
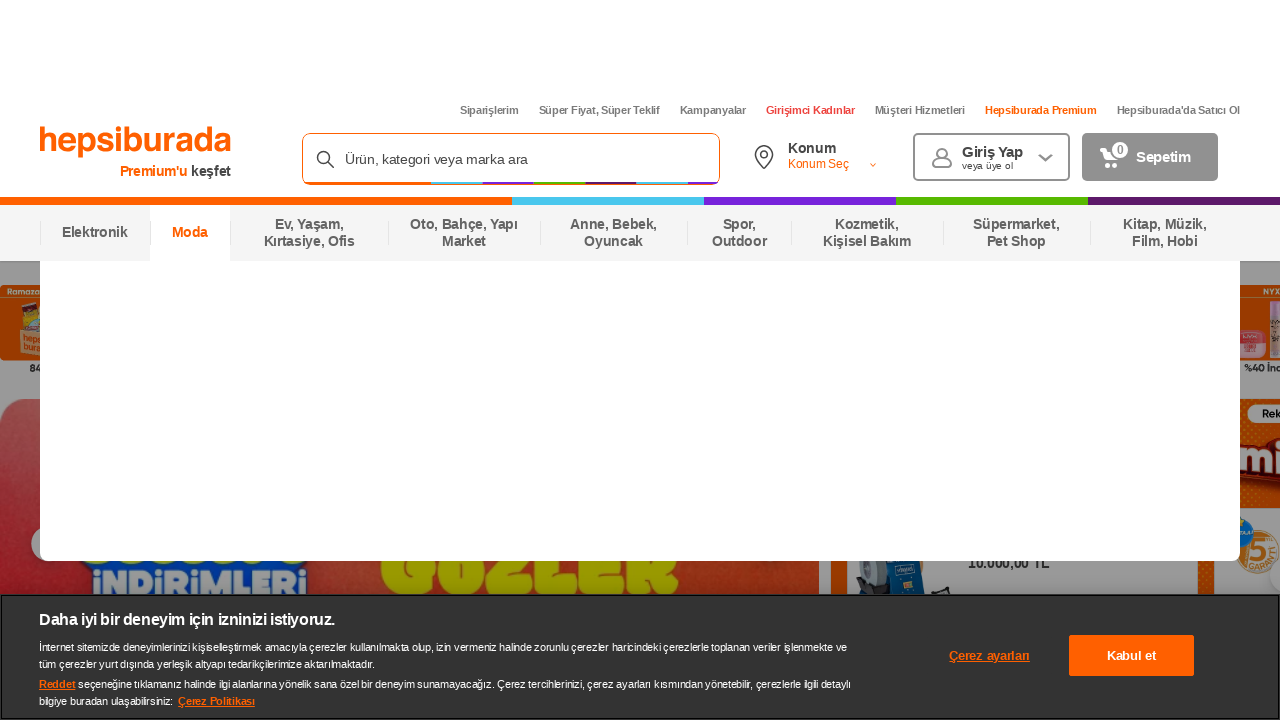

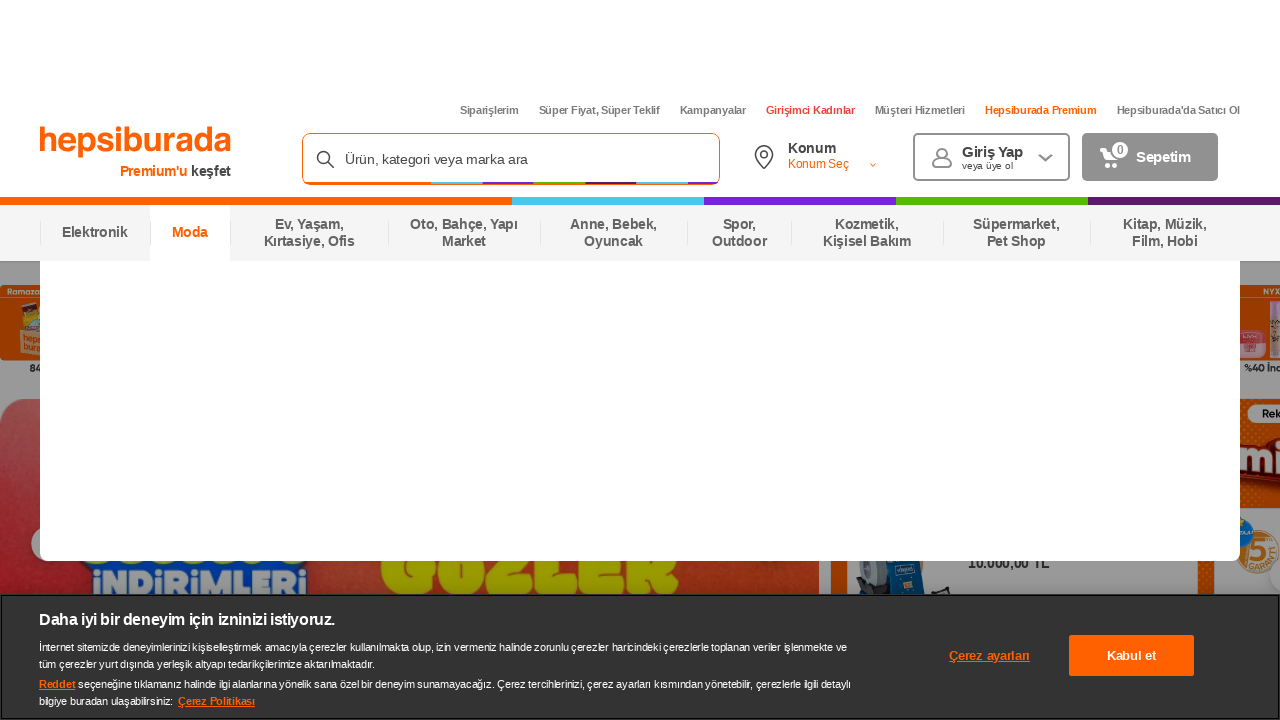